Tests opening multiple social media links in new windows, iterating through all windows to get their URLs, and then closing child windows while keeping the parent window open

Starting URL: https://opensource-demo.orangehrmlive.com/

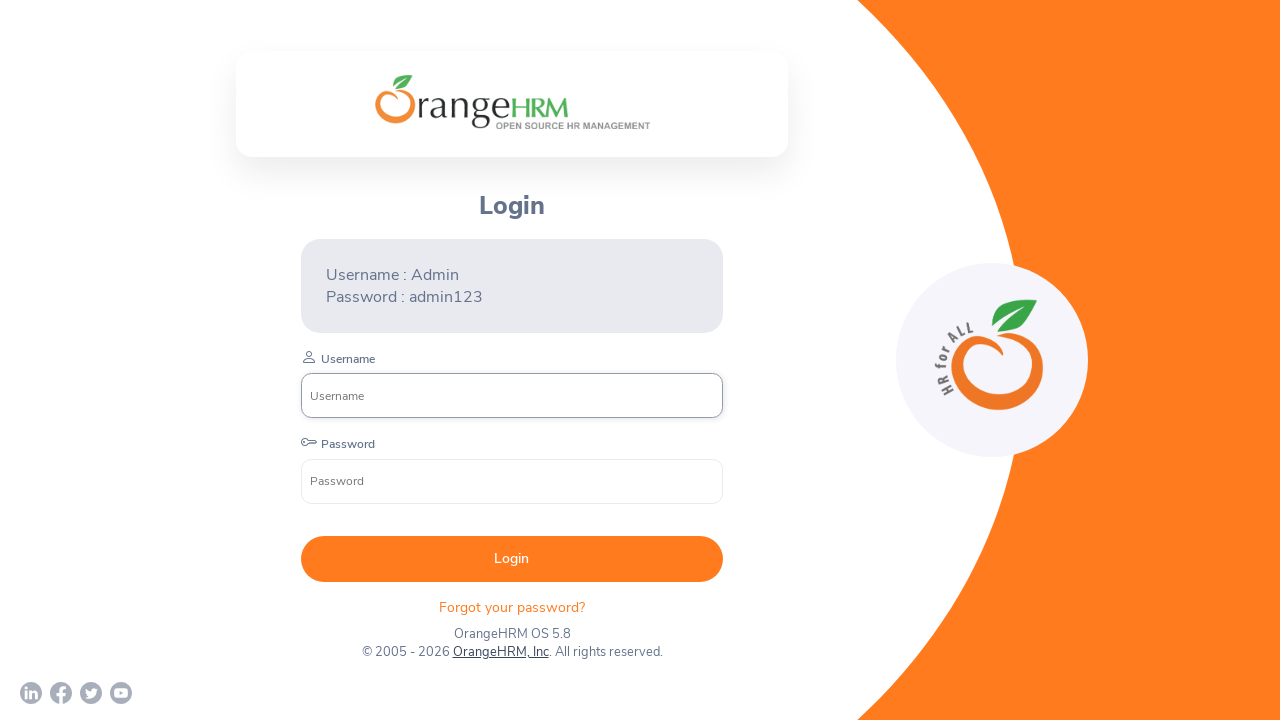

Clicked LinkedIn social media link to open in new window at (31, 693) on xpath=//a[contains(@href, 'linkedin')]
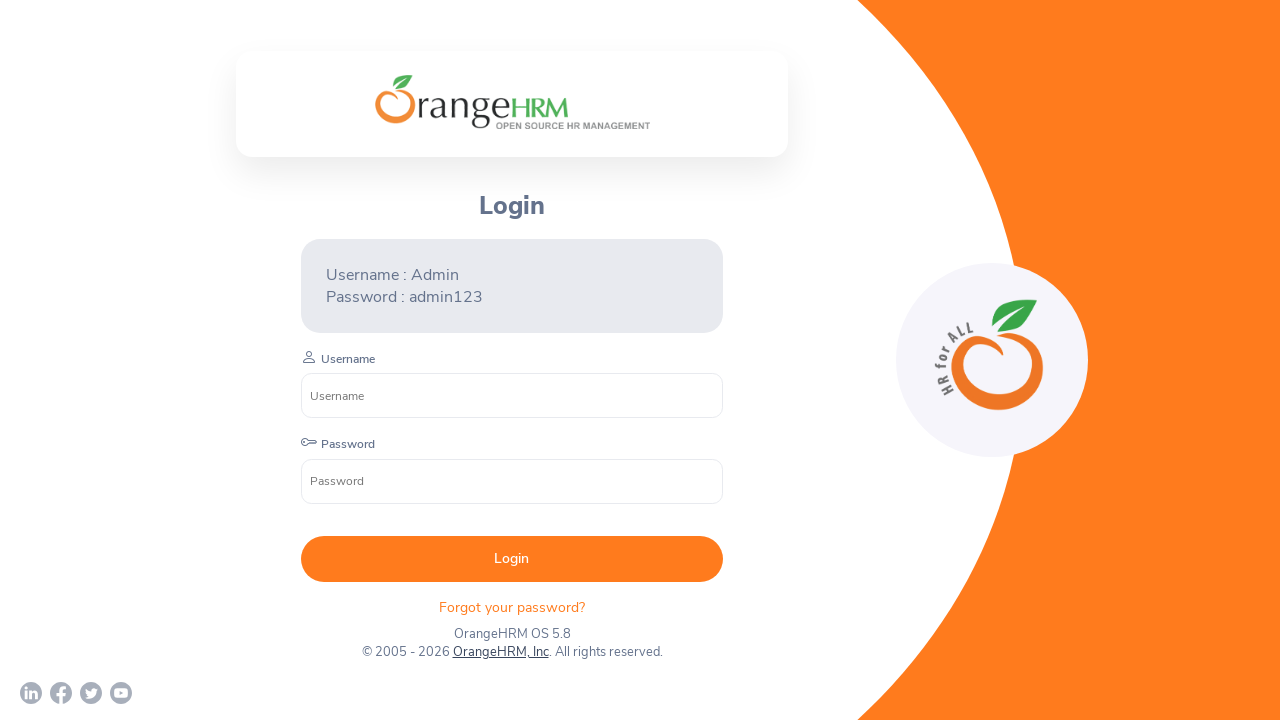

Clicked Facebook social media link to open in new window at (61, 693) on xpath=//a[contains(@href, 'facebook')]
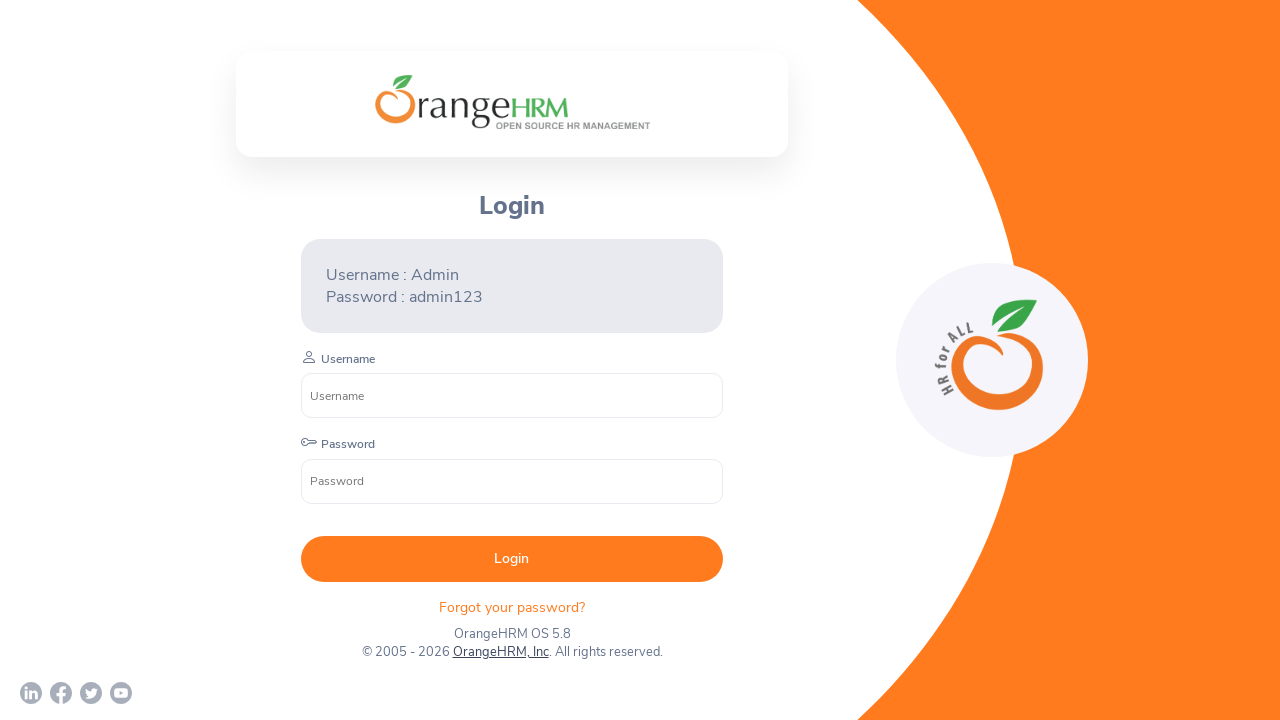

Clicked Twitter social media link to open in new window at (91, 693) on xpath=//a[contains(@href, 'twitter')]
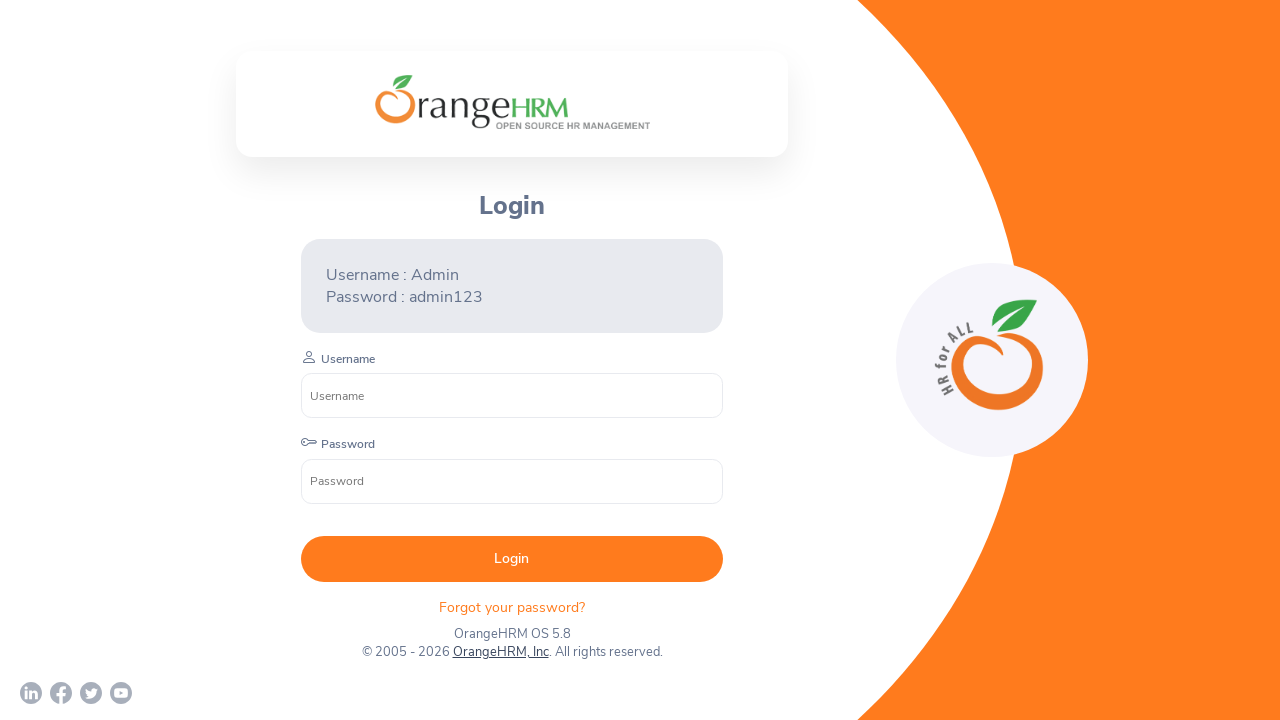

Clicked YouTube social media link to open in new window at (121, 693) on xpath=//a[contains(@href, 'youtube')]
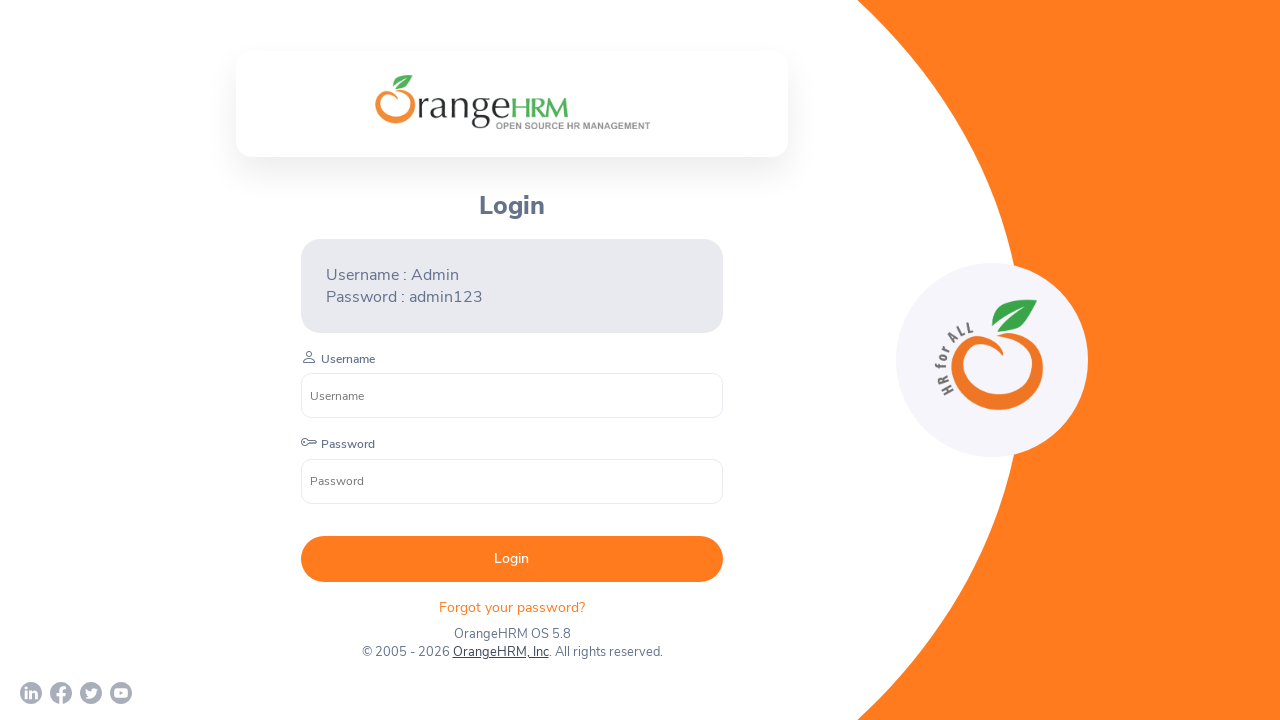

Retrieved all open pages from browser context
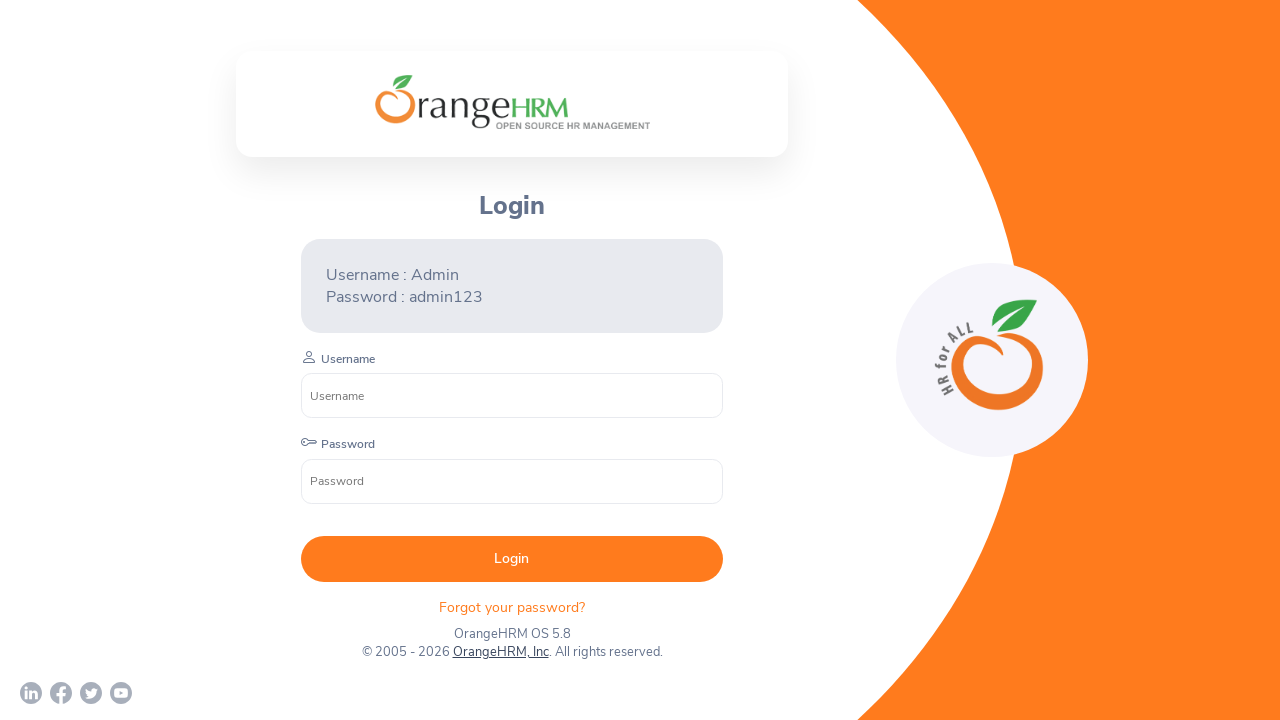

Retrieved URL from page: https://opensource-demo.orangehrmlive.com/web/index.php/auth/login
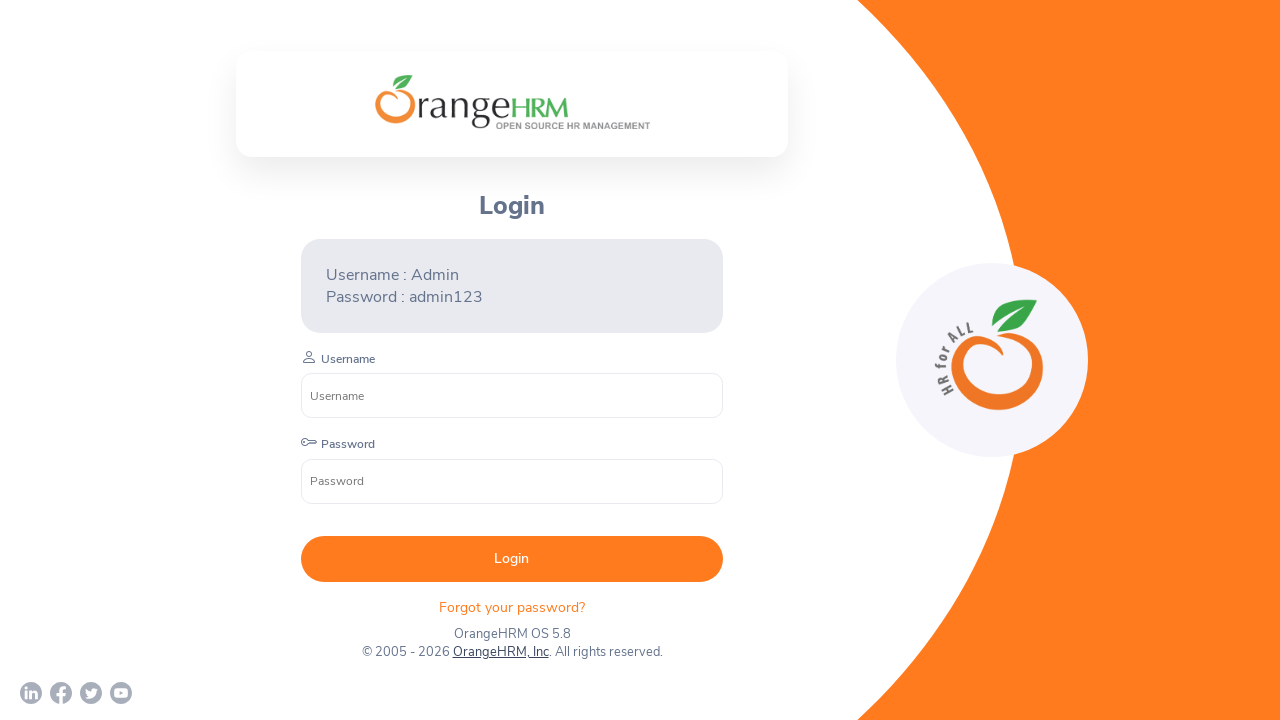

Retrieved URL from page: chrome-error://chromewebdata/
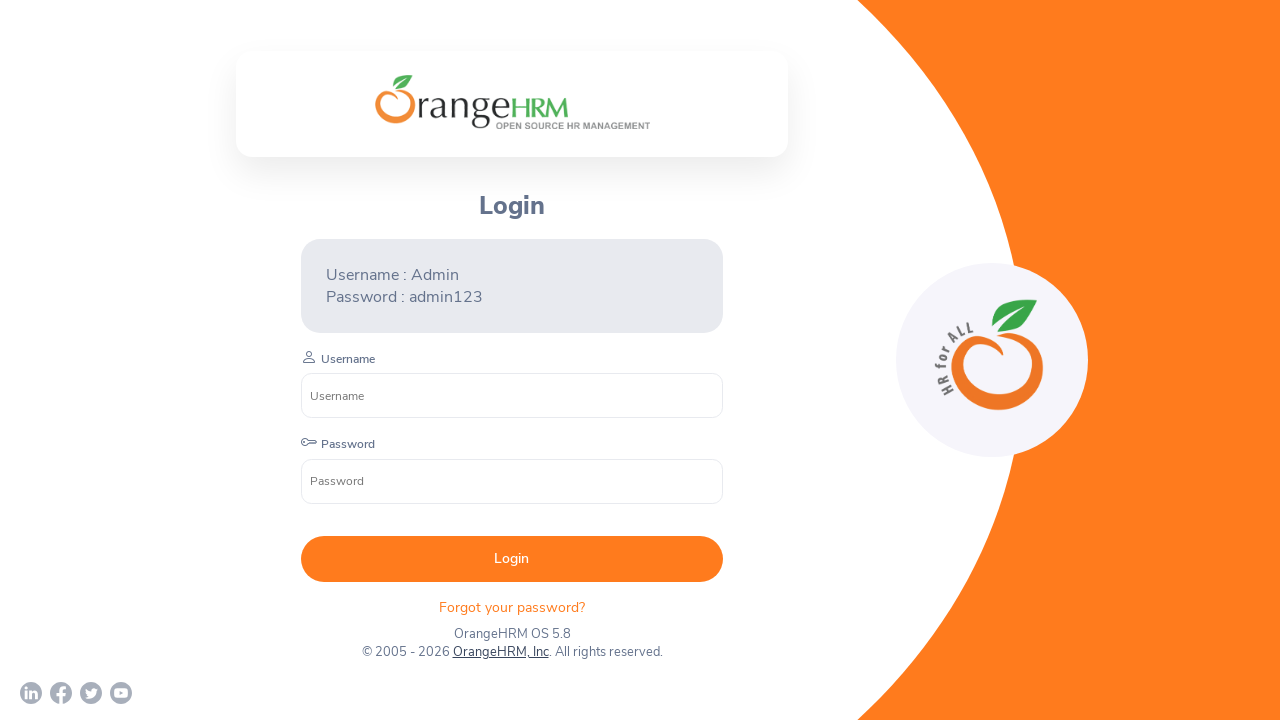

Closed child window with URL: chrome-error://chromewebdata/
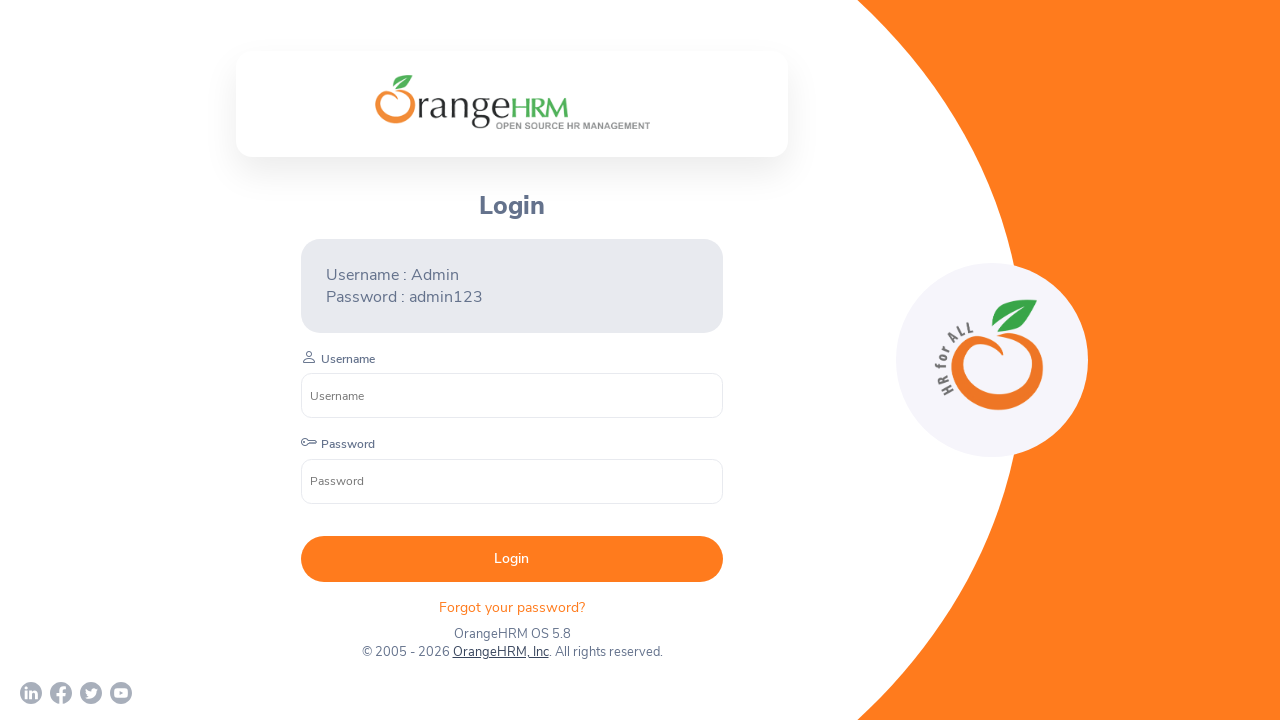

Retrieved URL from page: chrome-error://chromewebdata/
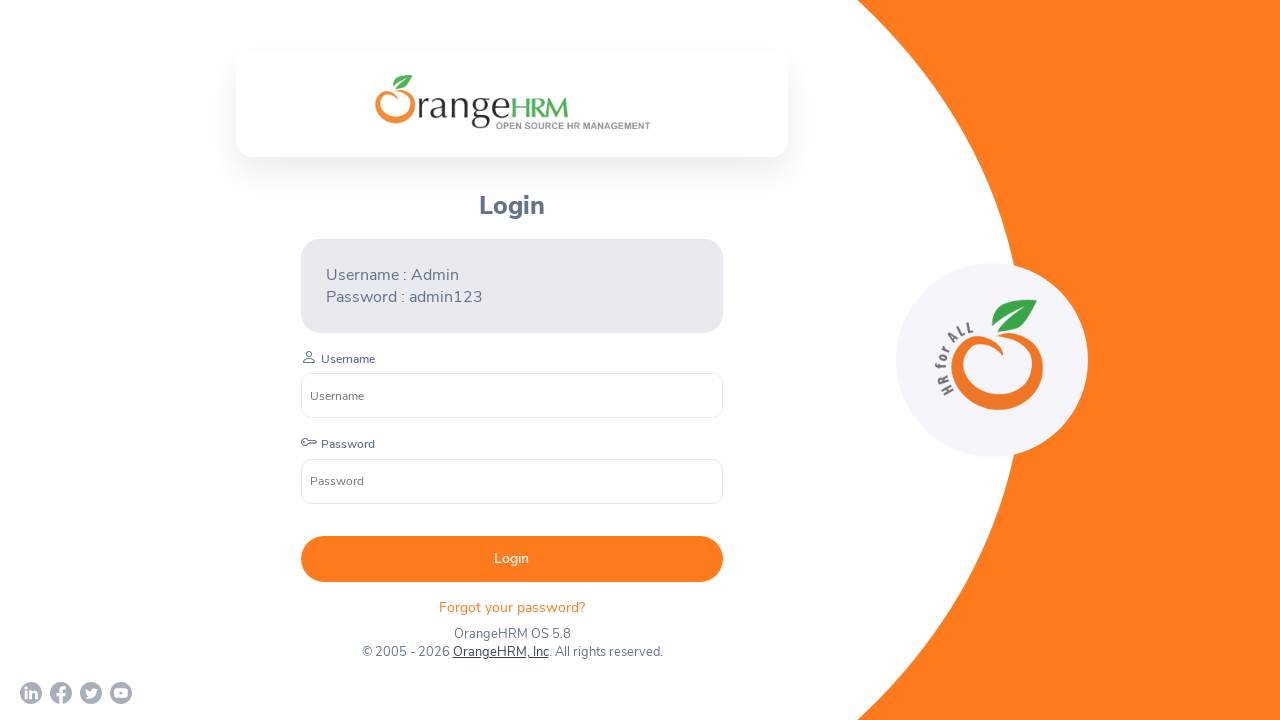

Closed child window with URL: chrome-error://chromewebdata/
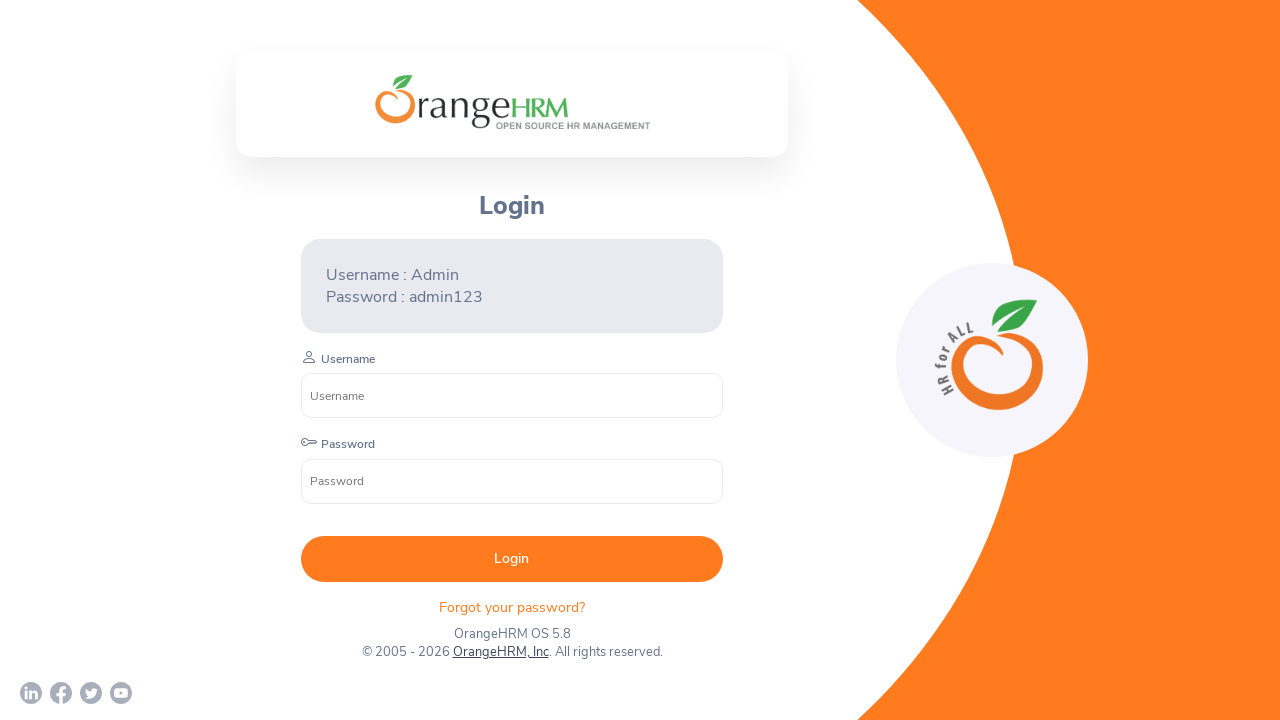

Retrieved URL from page: chrome-error://chromewebdata/
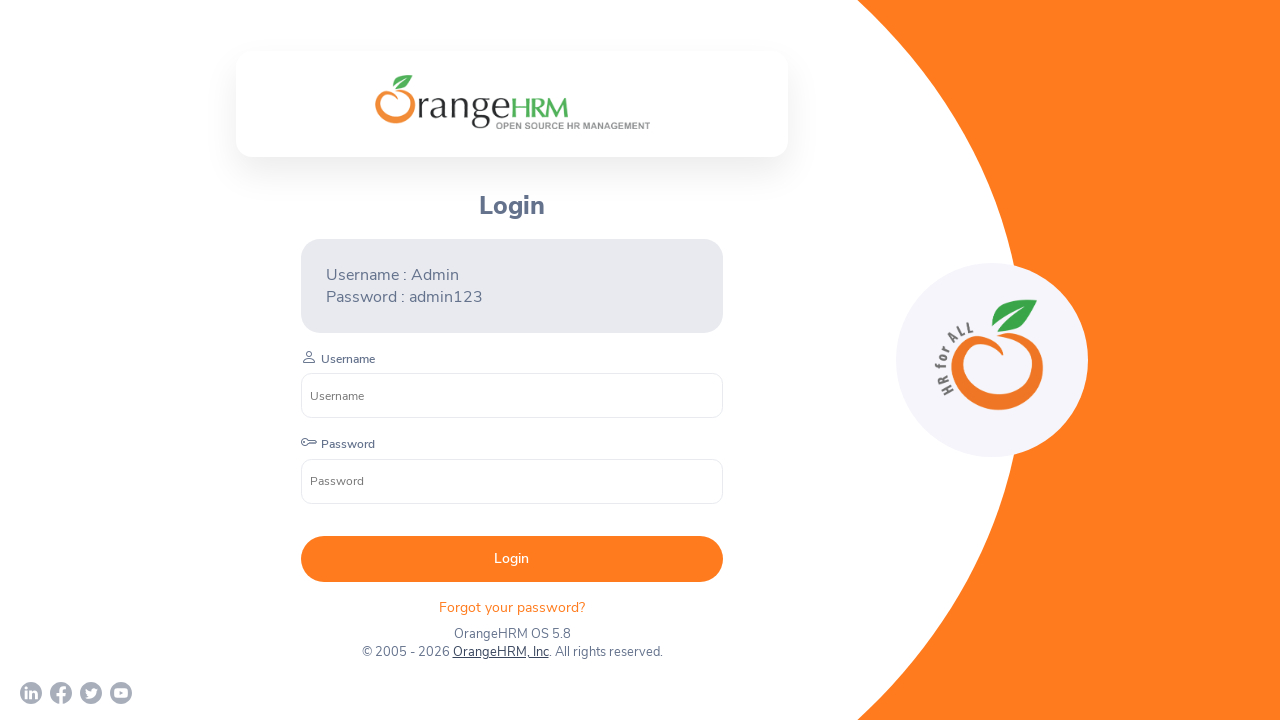

Closed child window with URL: chrome-error://chromewebdata/
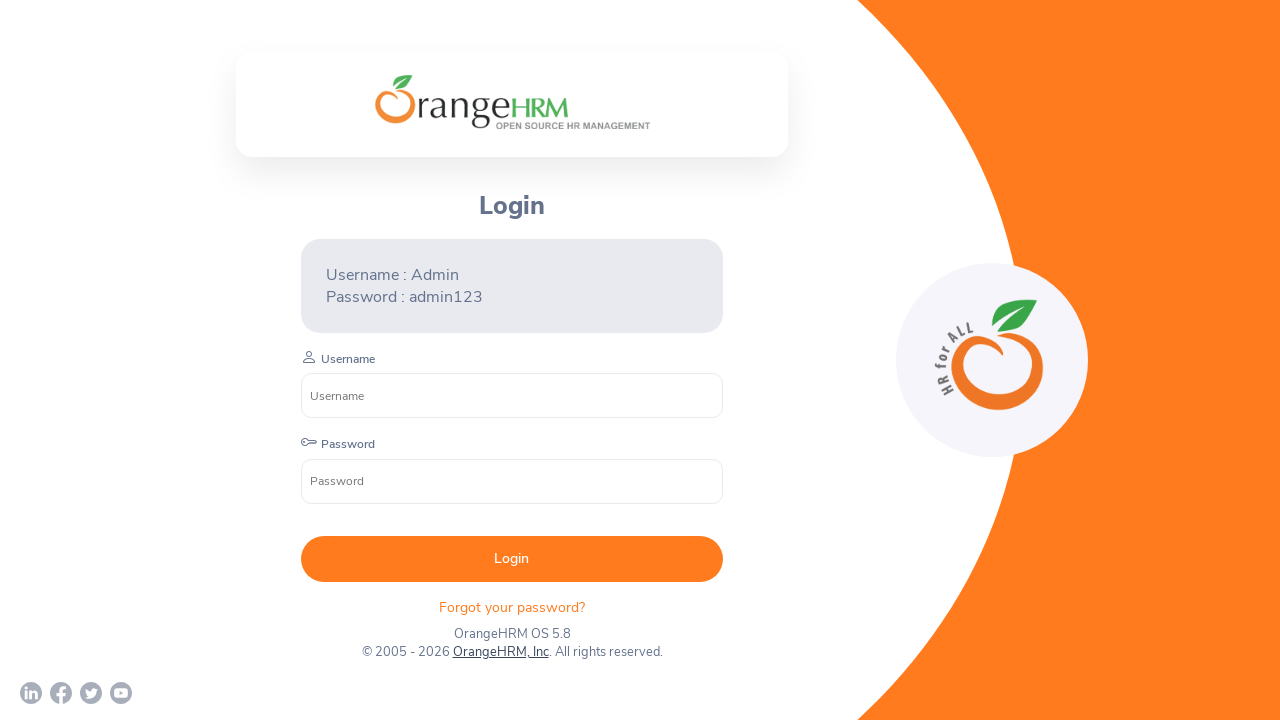

Retrieved URL from page: https://www.youtube.com/c/OrangeHRMInc
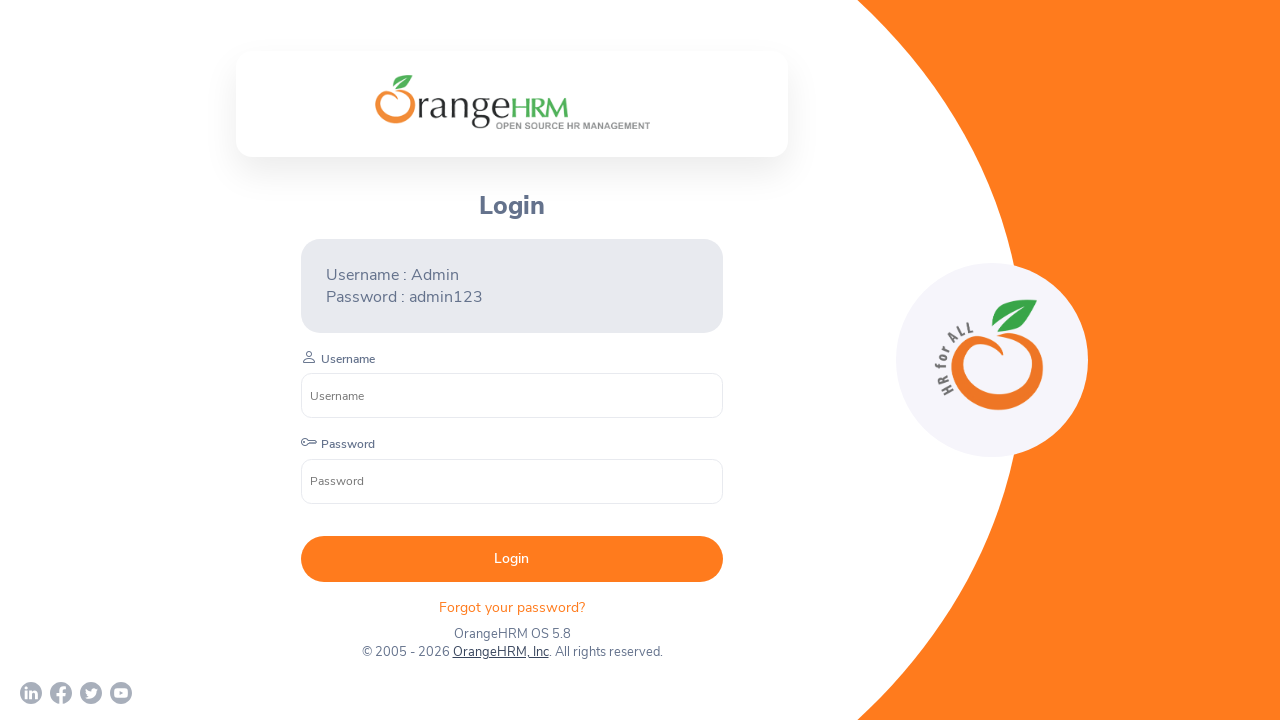

Closed child window with URL: https://www.youtube.com/c/OrangeHRMInc
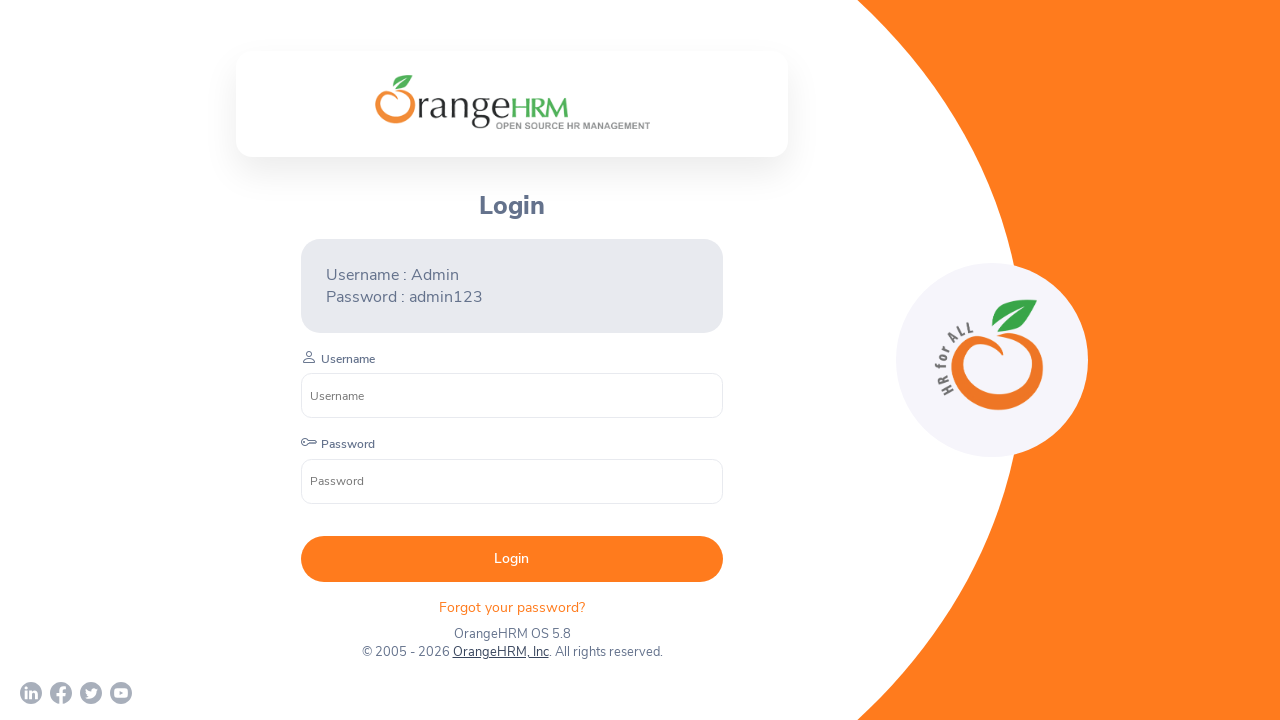

Switched back to original parent window
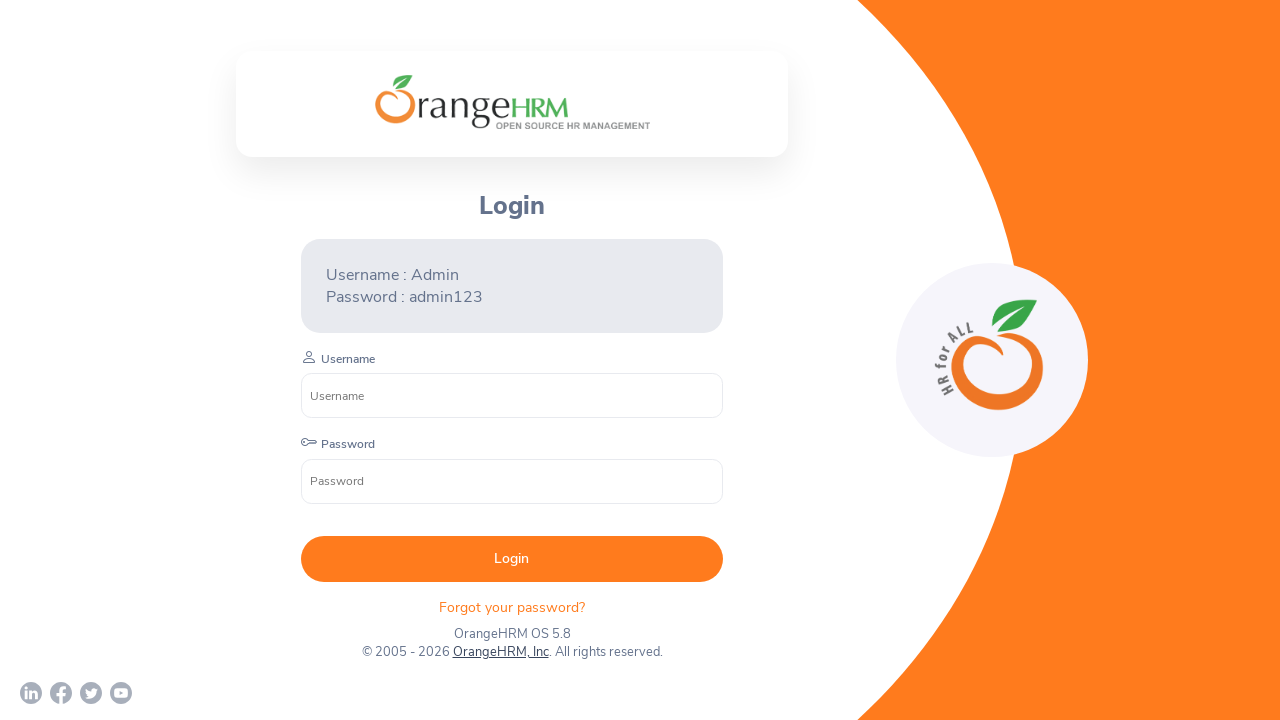

Retrieved parent page title: OrangeHRM
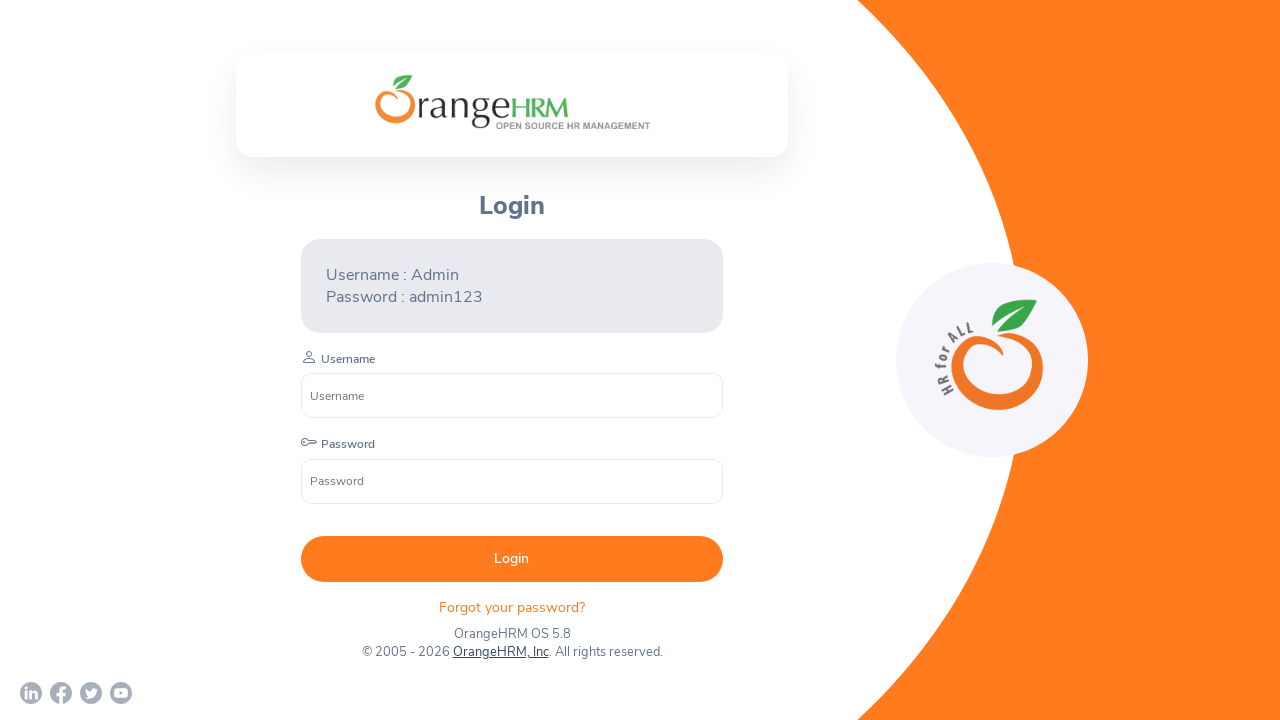

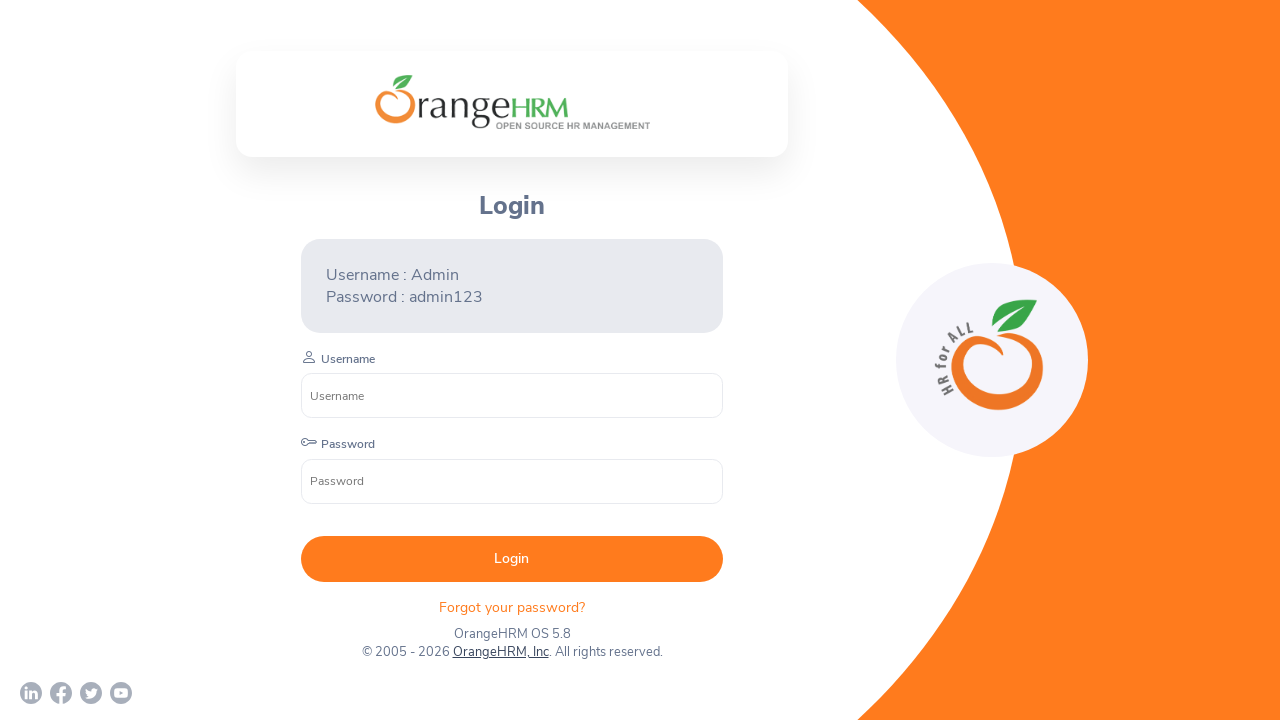